Tests the jQuery UI progress bar download demo by clicking the download button and waiting for the progress to complete

Starting URL: https://jqueryui.com/resources/demos/progressbar/download.html

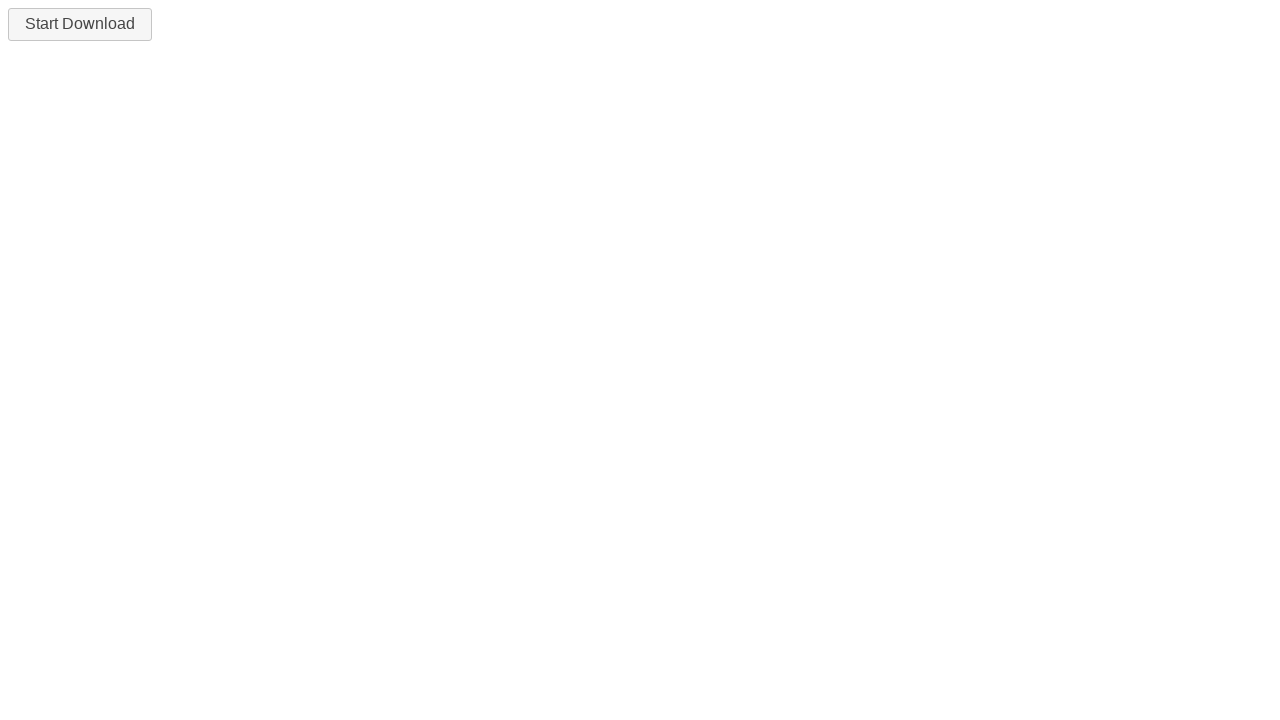

Navigated to jQuery UI progress bar download demo
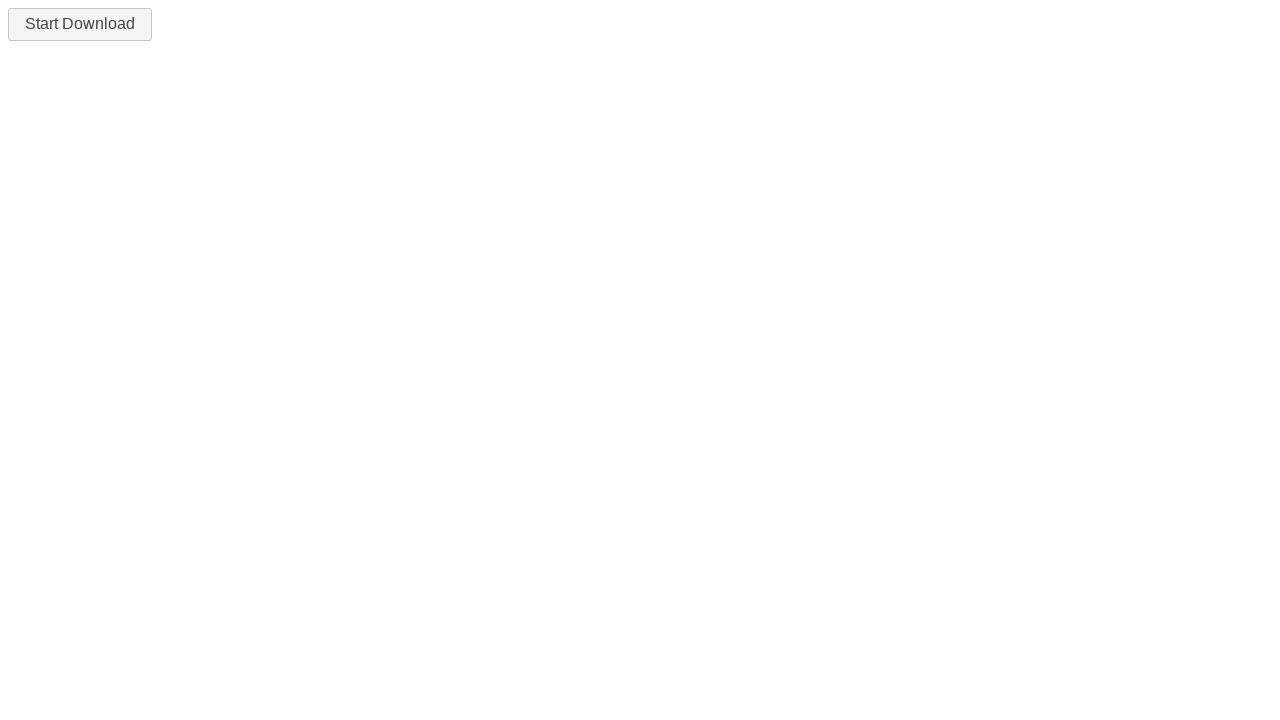

Clicked the download button at (80, 24) on #downloadButton
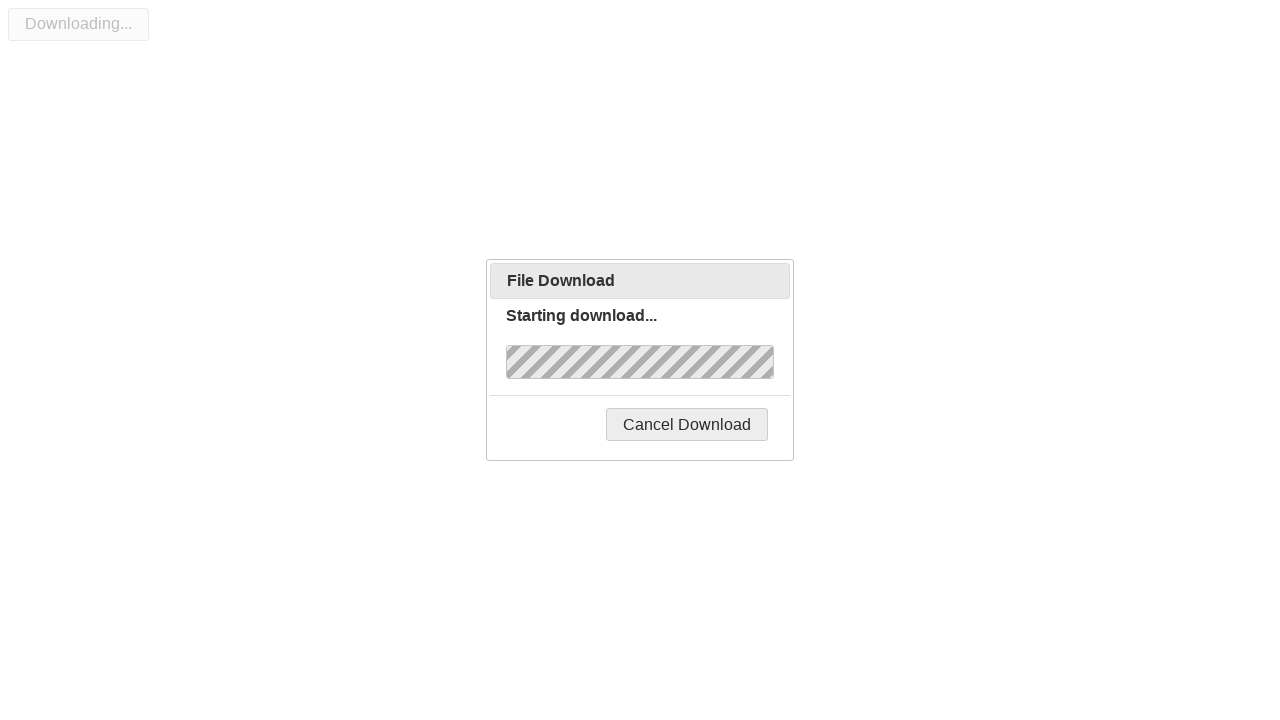

Progress bar completed - label shows 'Complete!'
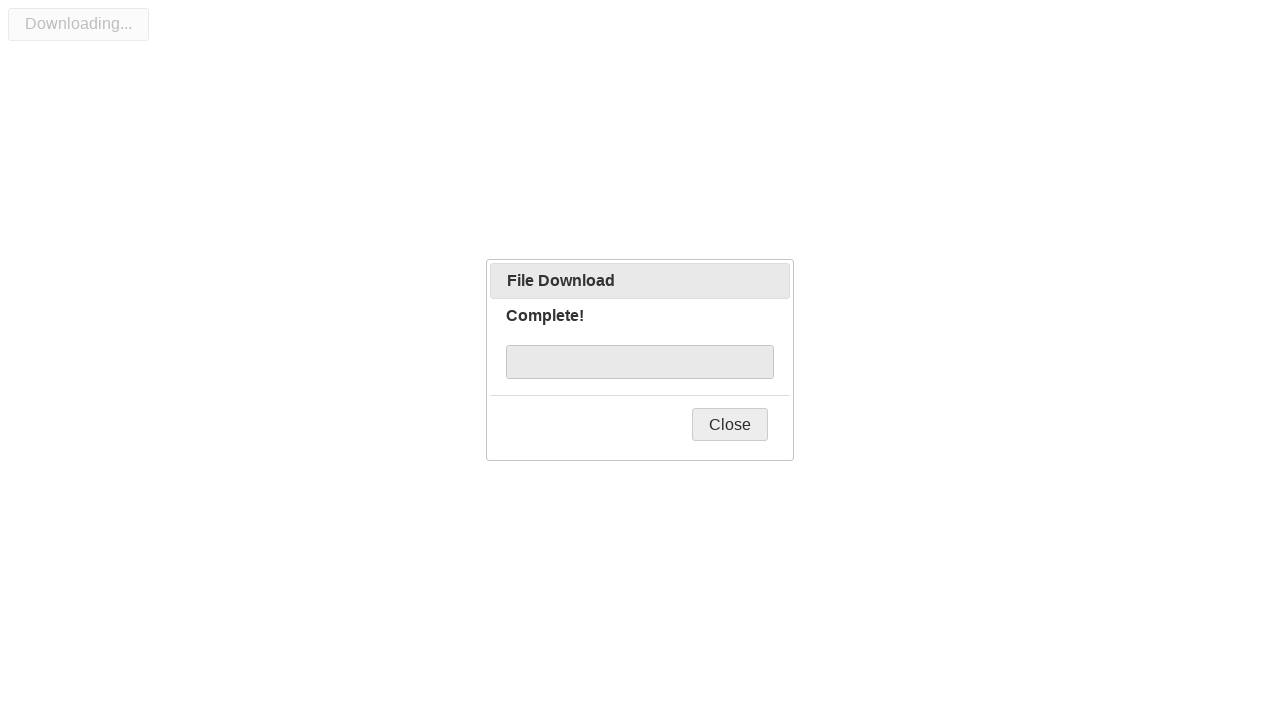

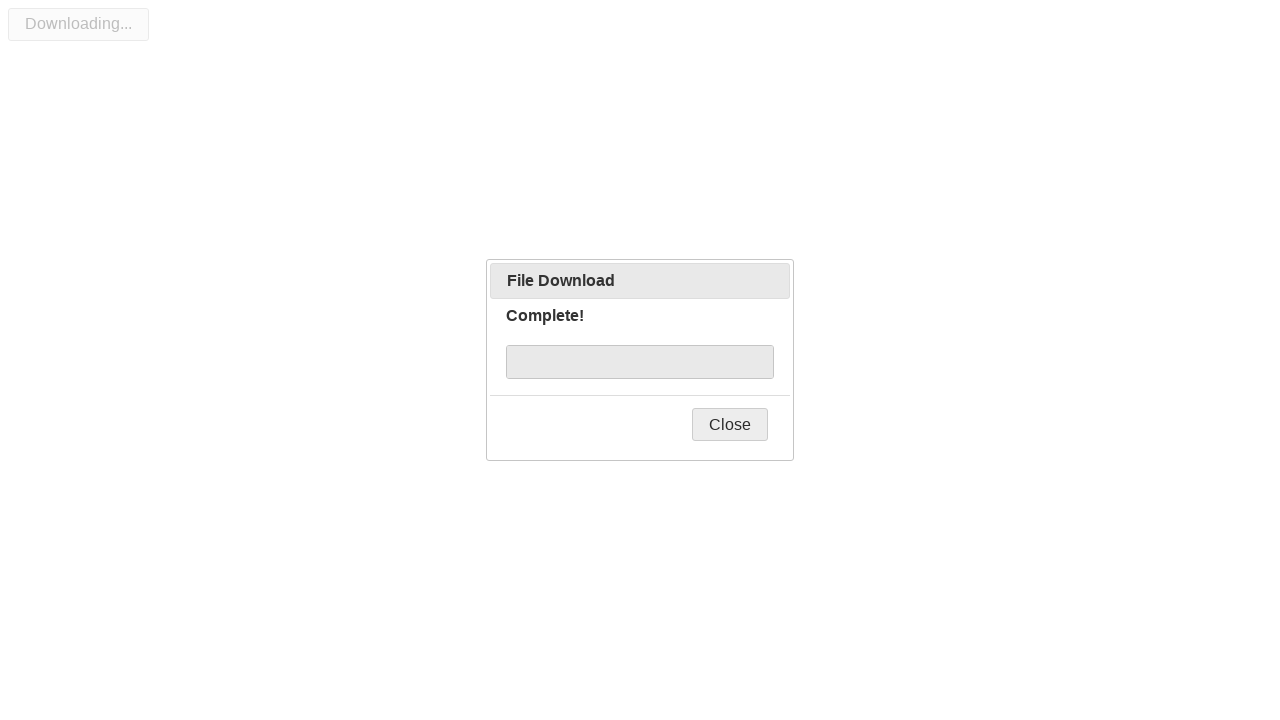